Tests content display in both portrait and landscape orientations

Starting URL: https://www.demoblaze.com/

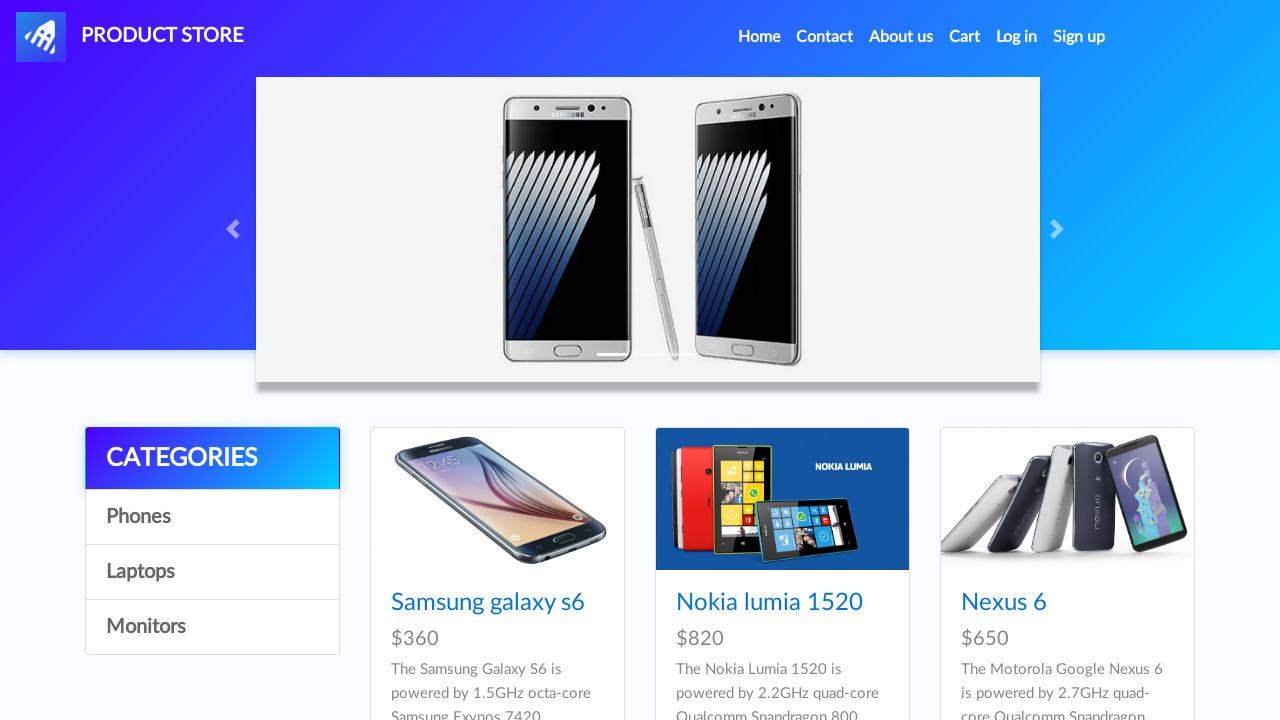

Set viewport to portrait mode (400x800)
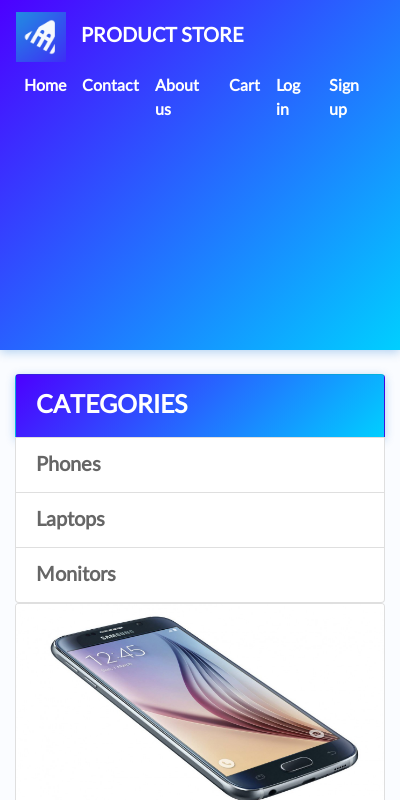

Page loaded in portrait orientation
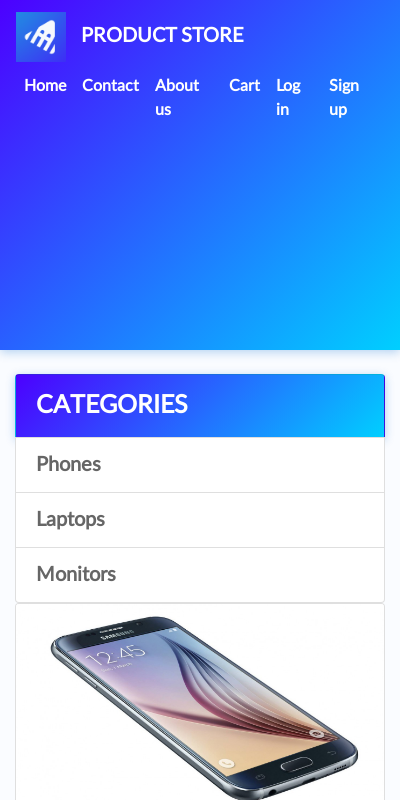

Set viewport to landscape mode (800x400)
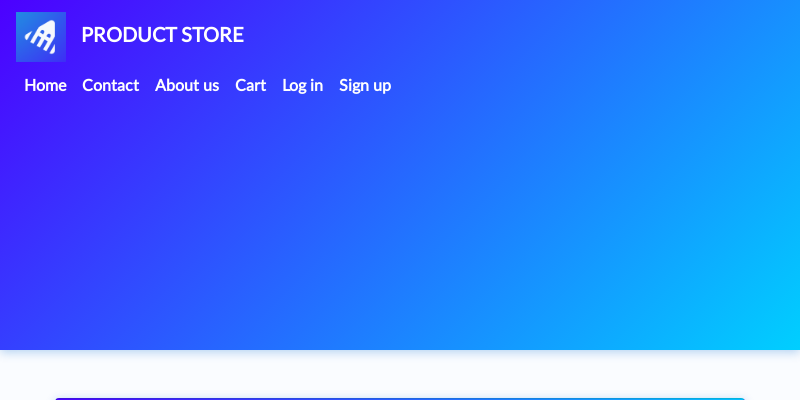

Page loaded in landscape orientation
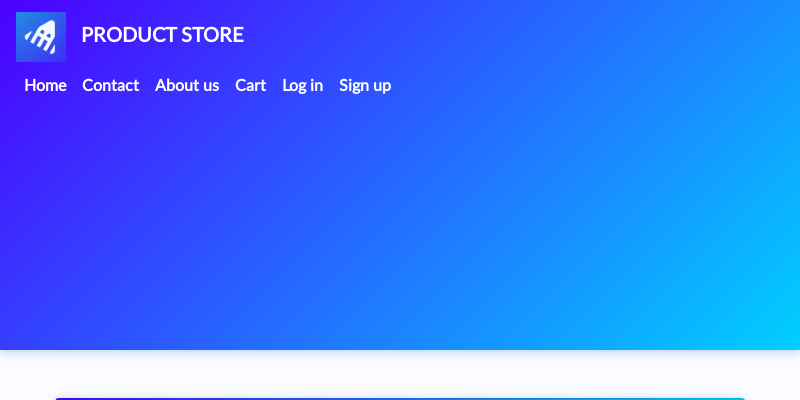

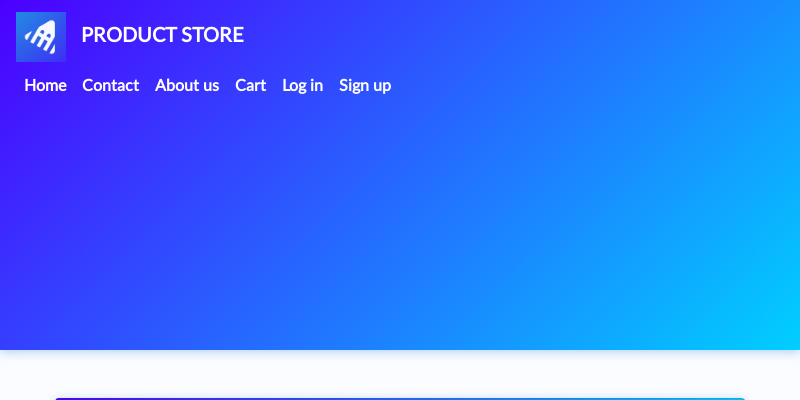